Tests ad form submission with a single letter in the phone number field to verify numeric validation.

Starting URL: https://elenta.lt/patalpinti/ivesti-informacija?categoryId=AutoMoto_Automobiliai&actionId=Siulo&returnurl=%2F

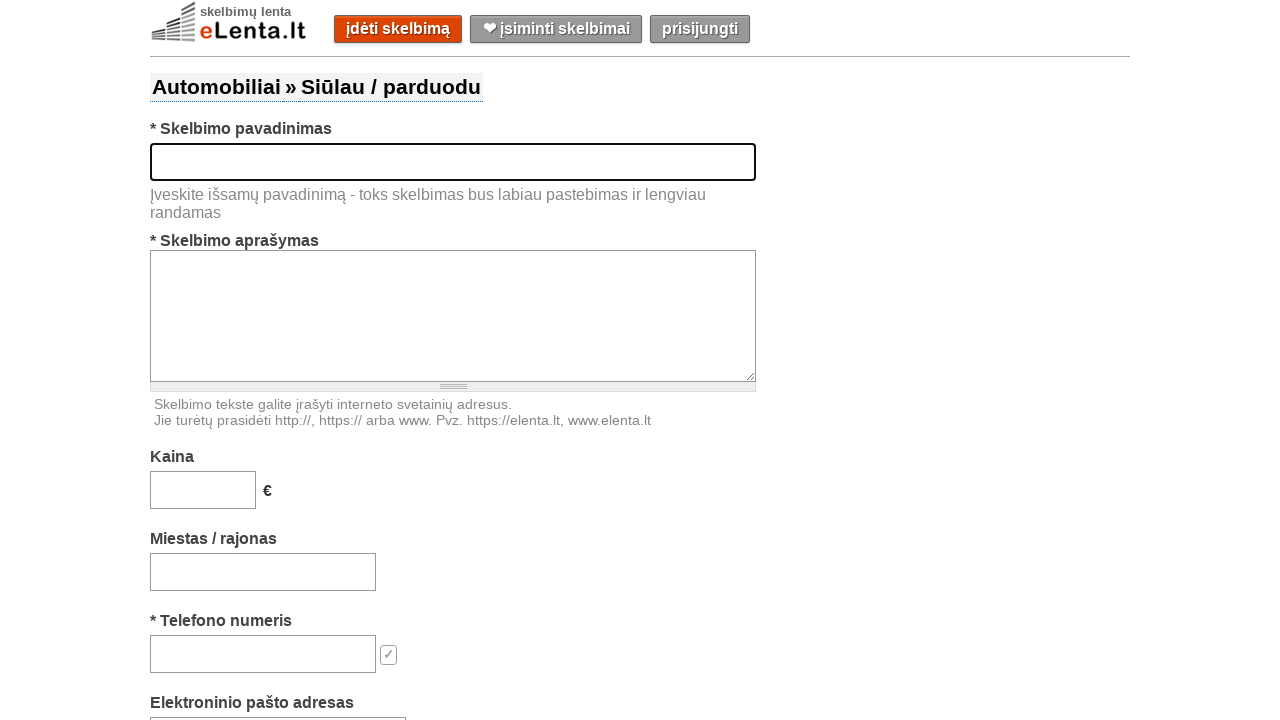

Filled title field with 'Used Lada with golden rims' on #title
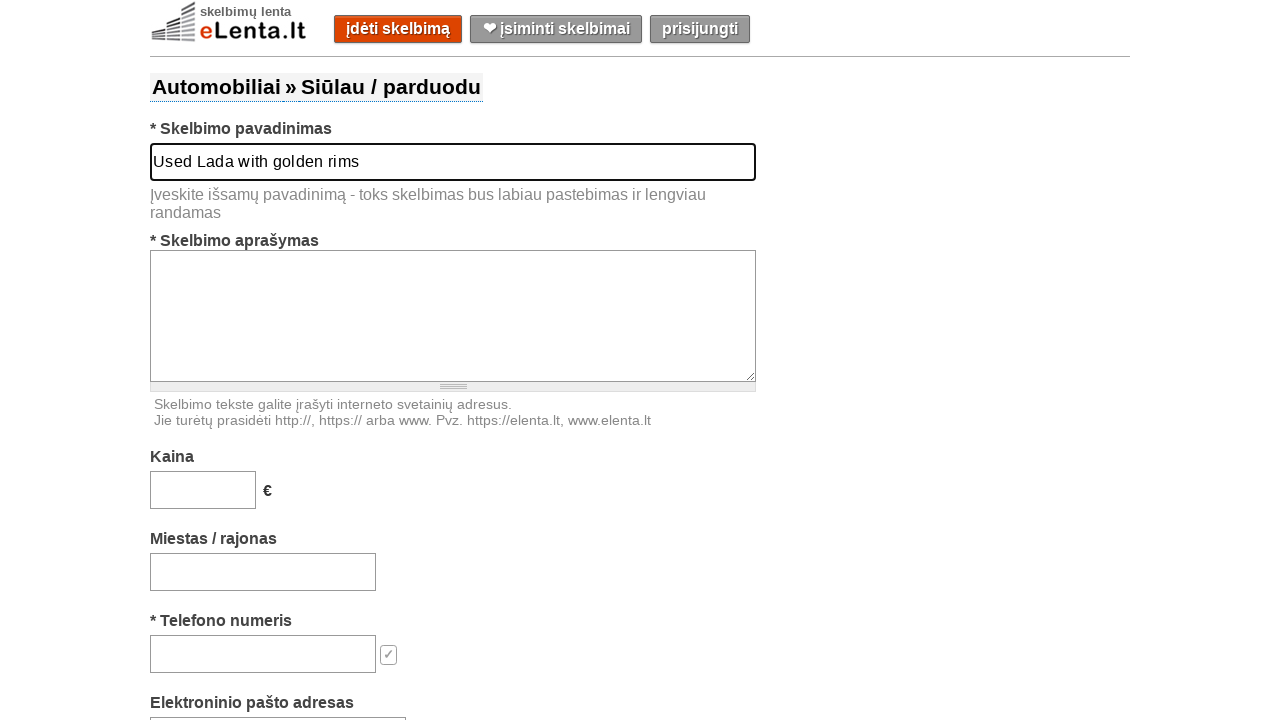

Filled description field with car details on #text
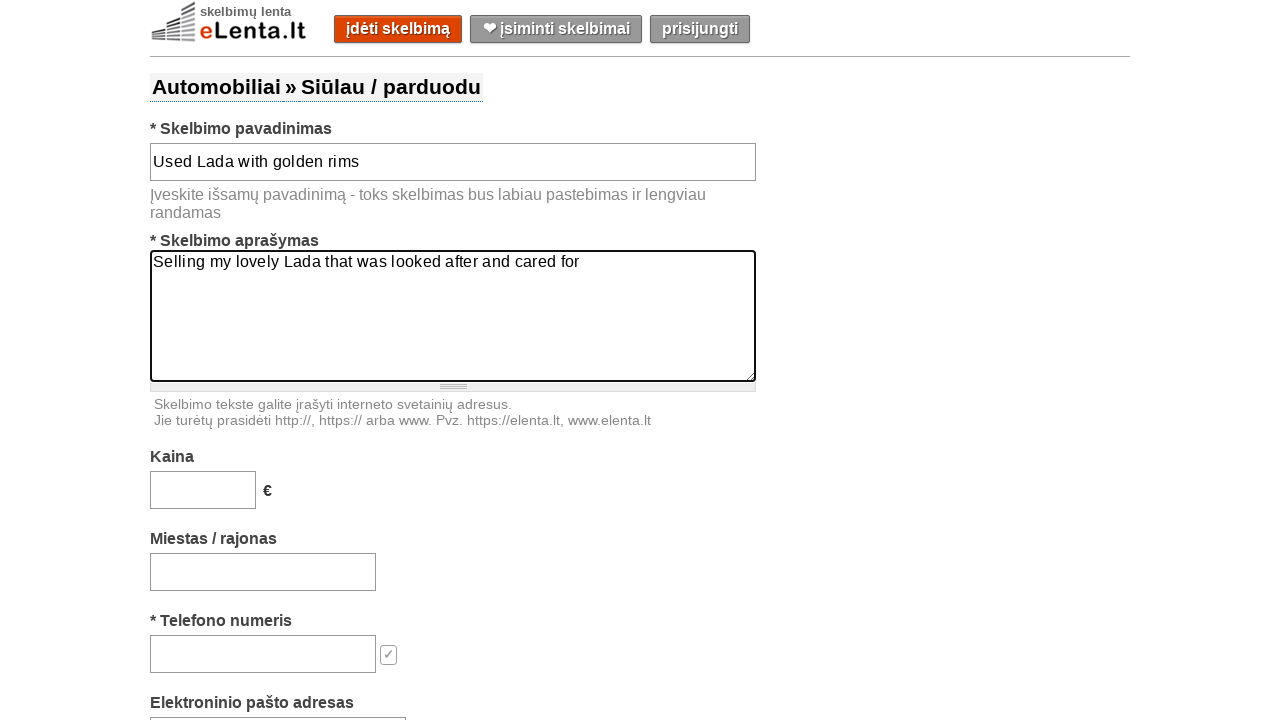

Filled price field with '15000' on #price
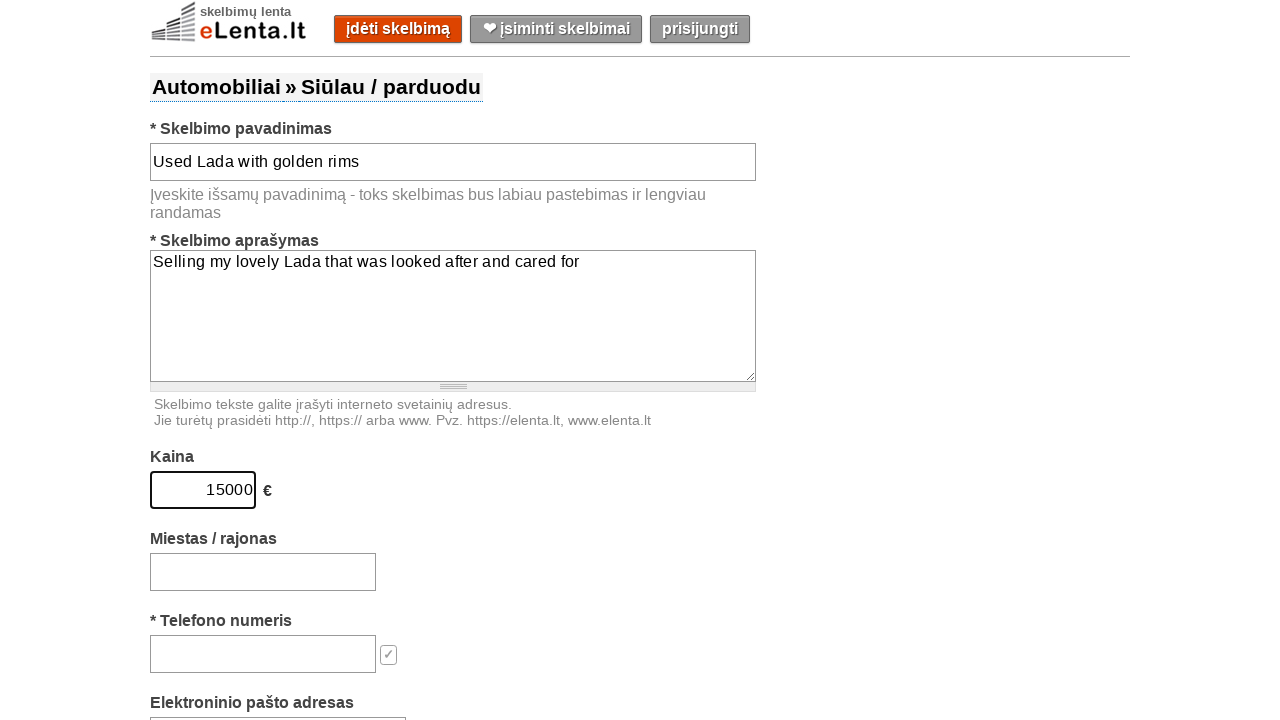

Filled location field with 'Gargždai' on #location-search-box
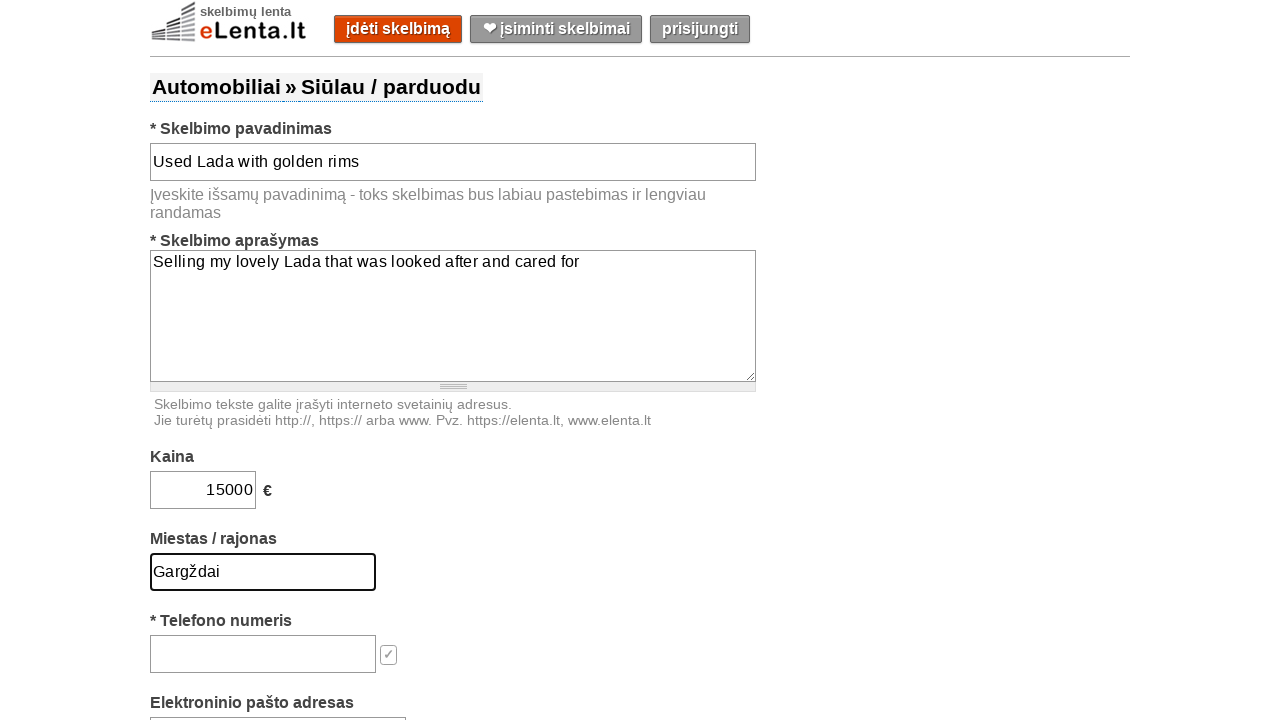

Filled phone field with single character 'P' to test numeric validation on #phone
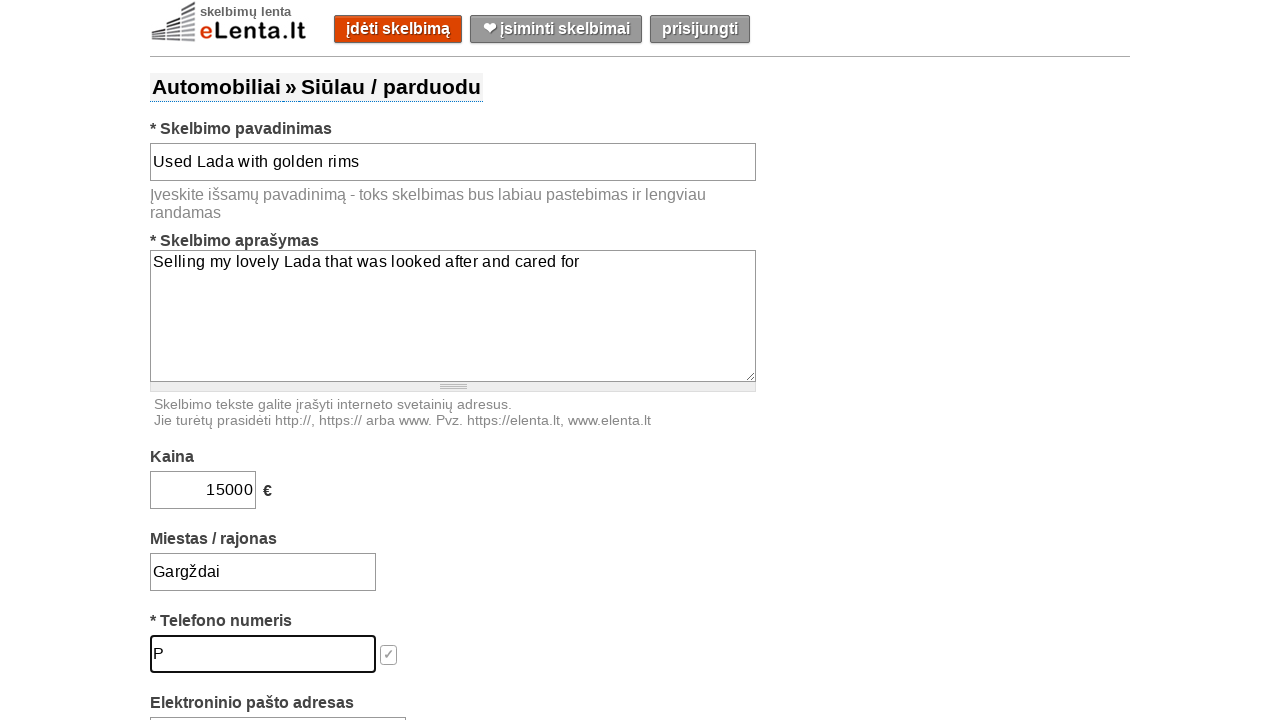

Filled email field with 'ThomasShelby@gmail.com' on #email
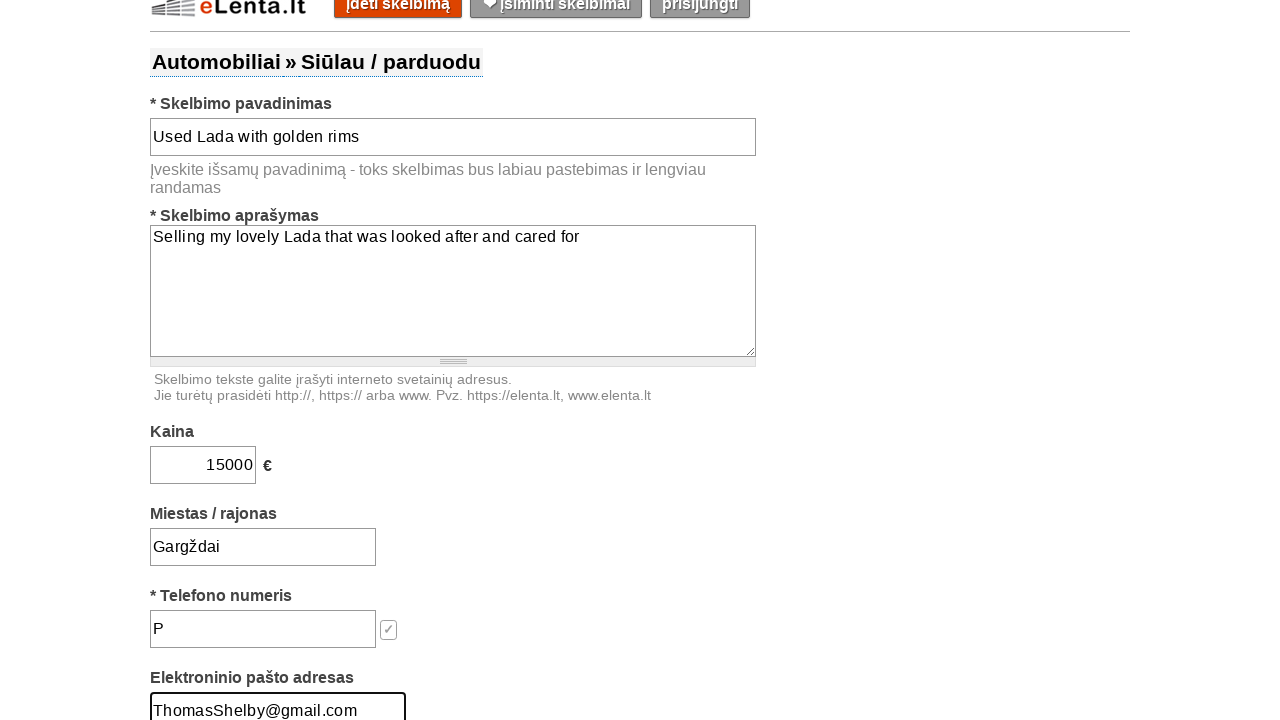

Clicked submit button to submit ad form with invalid phone number at (659, 360) on #submit-button
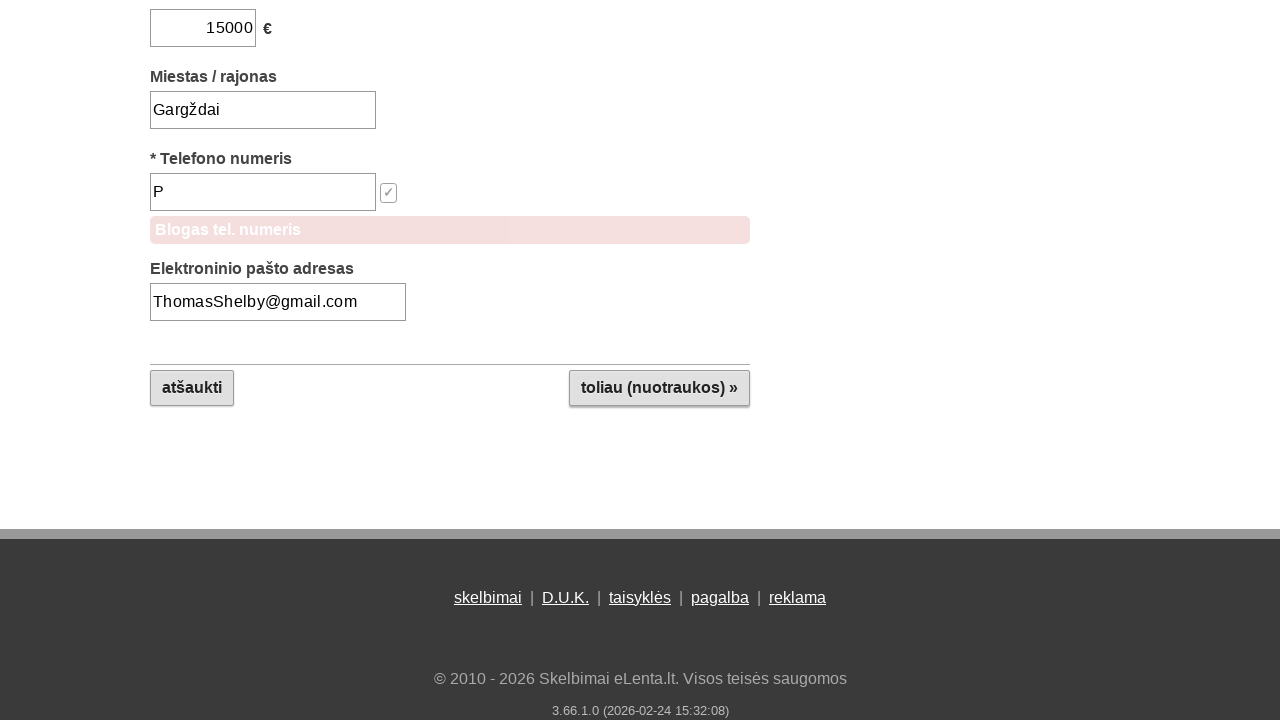

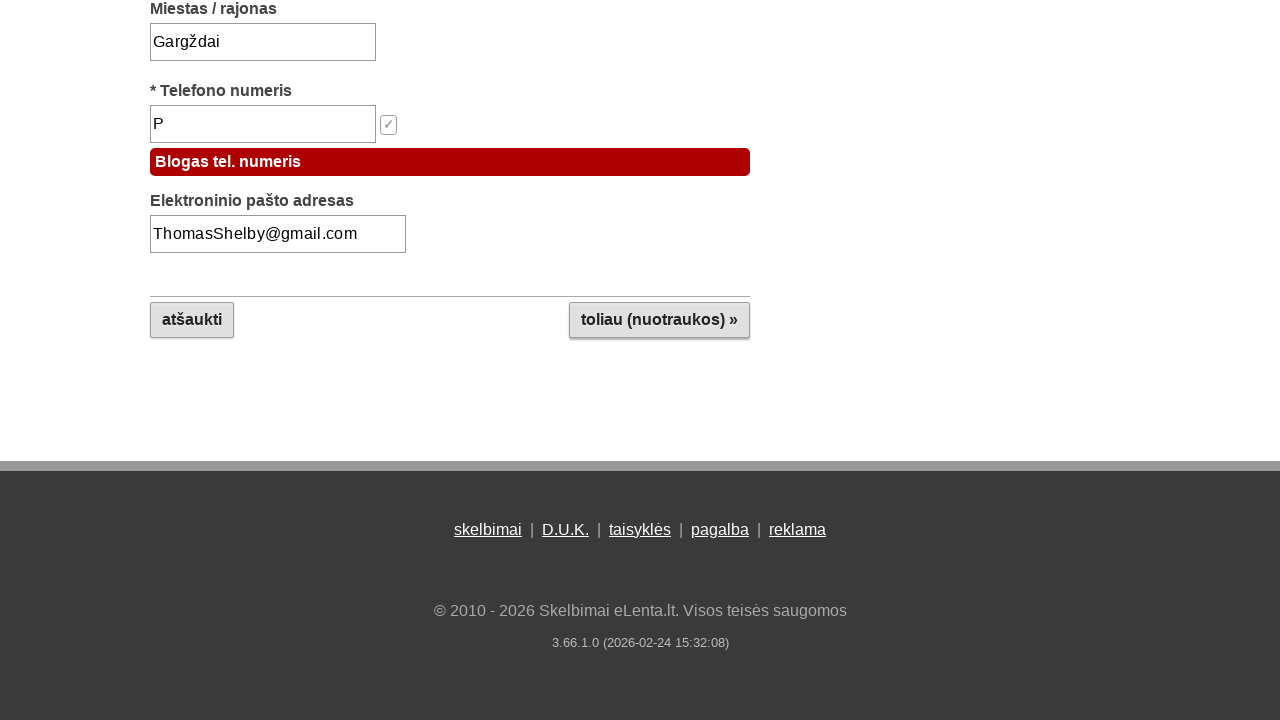